Tests a math problem form by reading two numbers, calculating their sum, selecting the result from a dropdown, and submitting the form

Starting URL: https://suninjuly.github.io/selects1.html

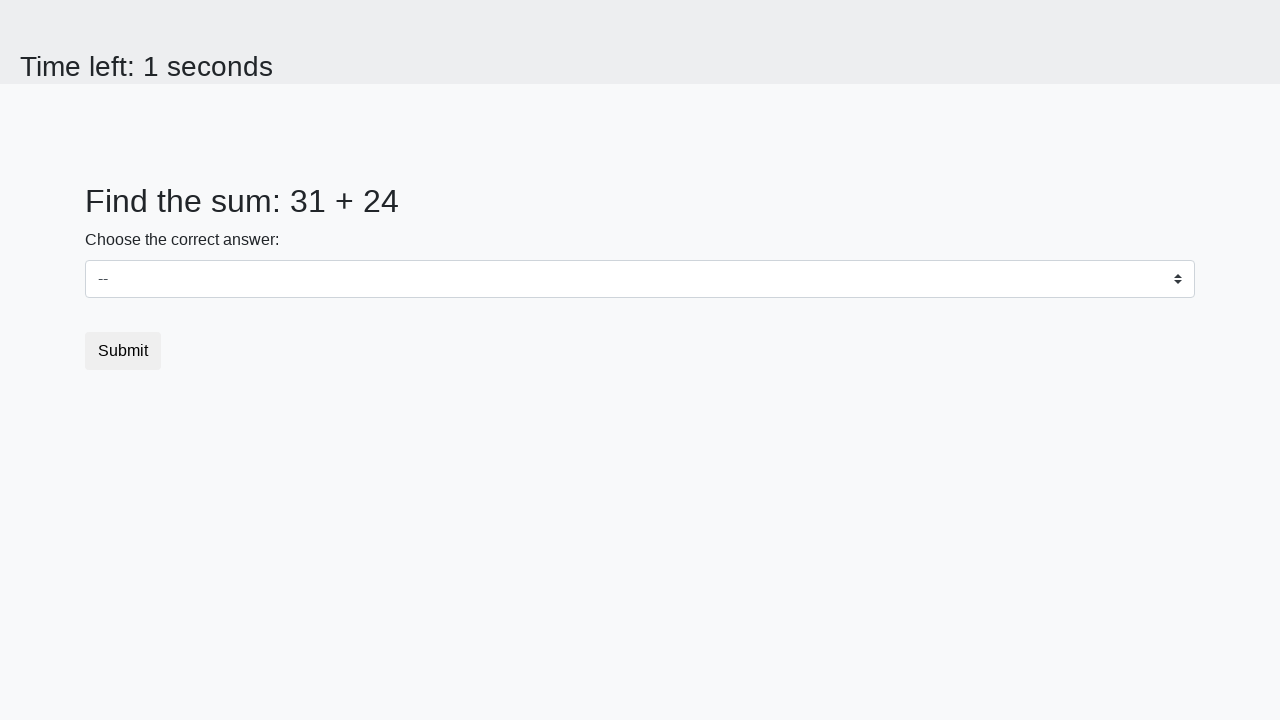

Retrieved first number from the page
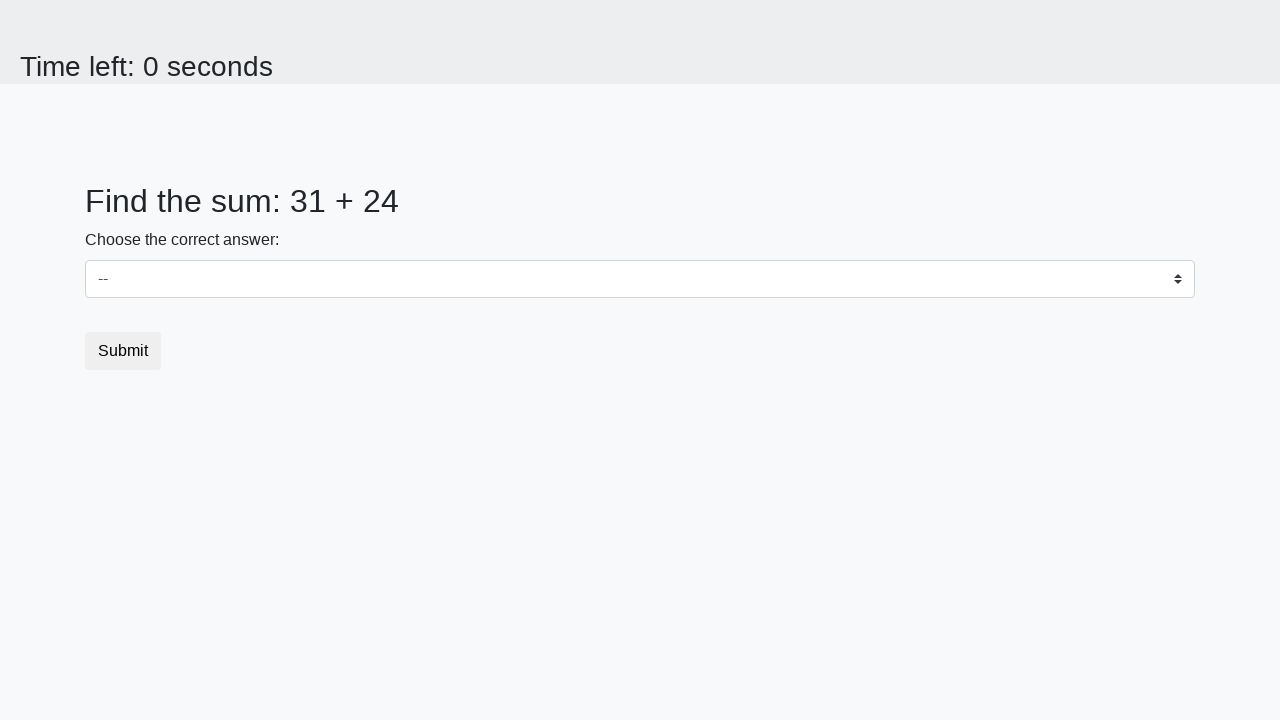

Retrieved second number from the page
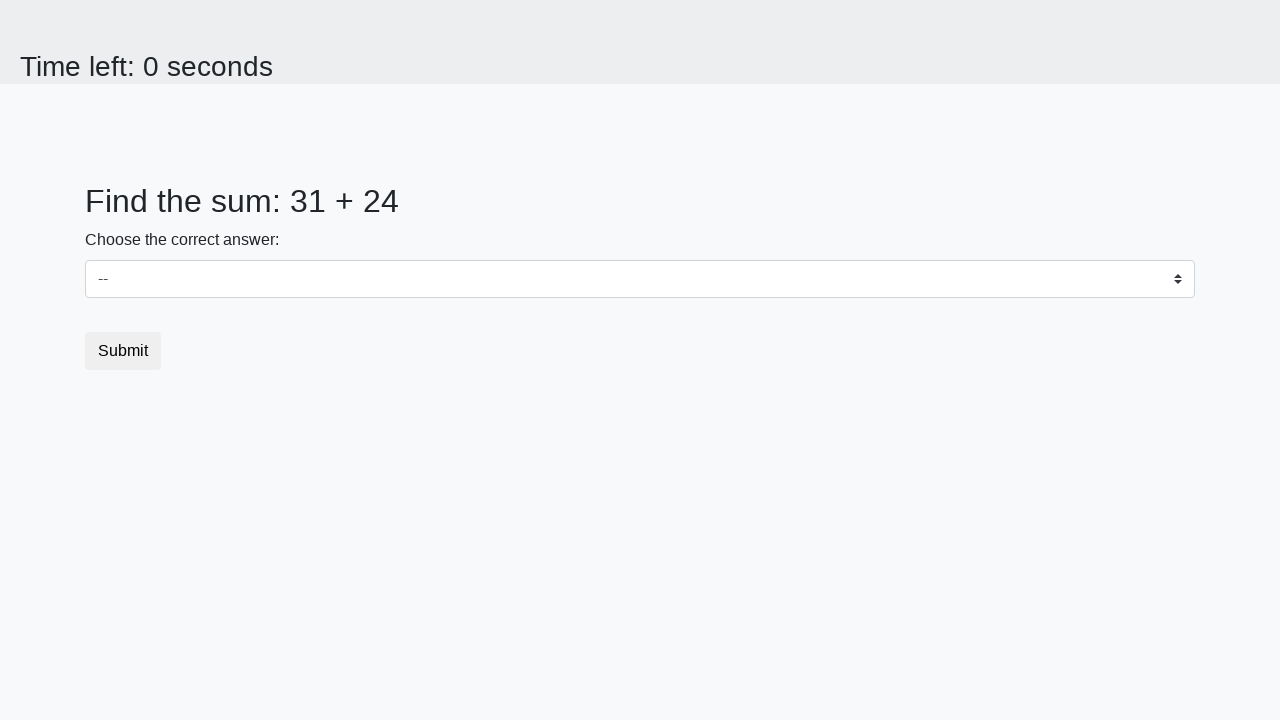

Calculated sum of 31 + 24 = 55
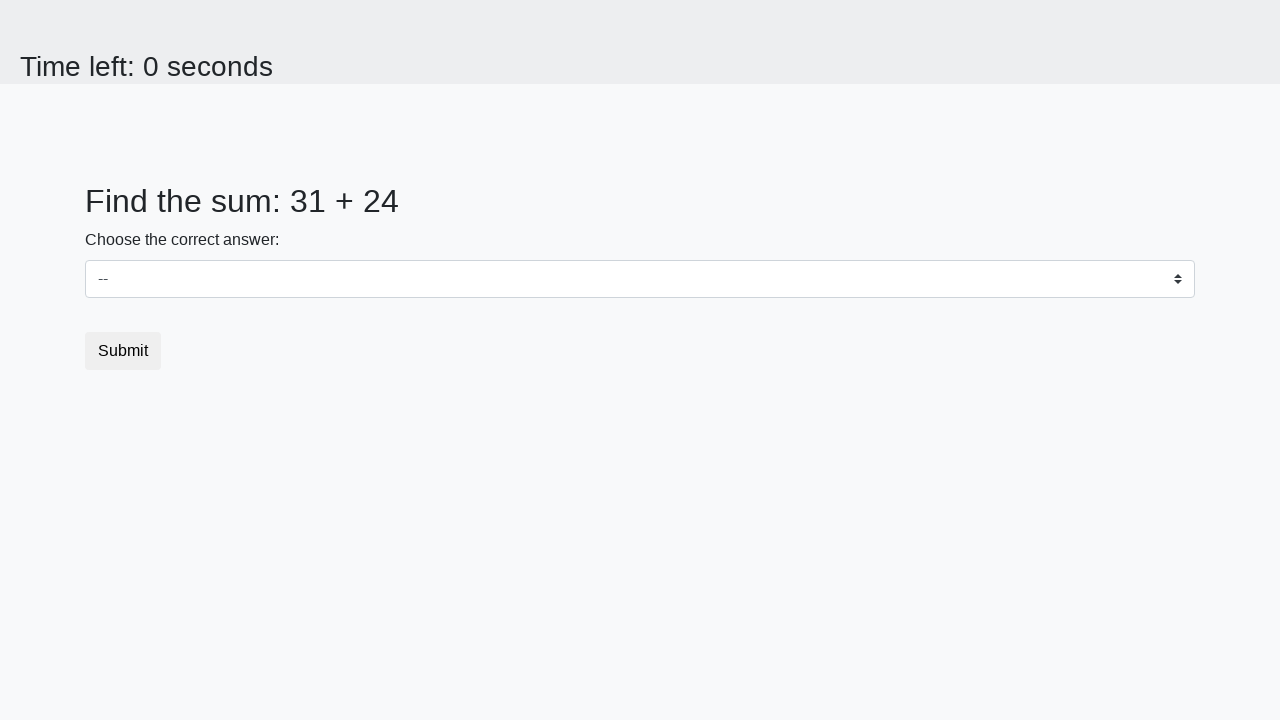

Selected sum value '55' from dropdown on select
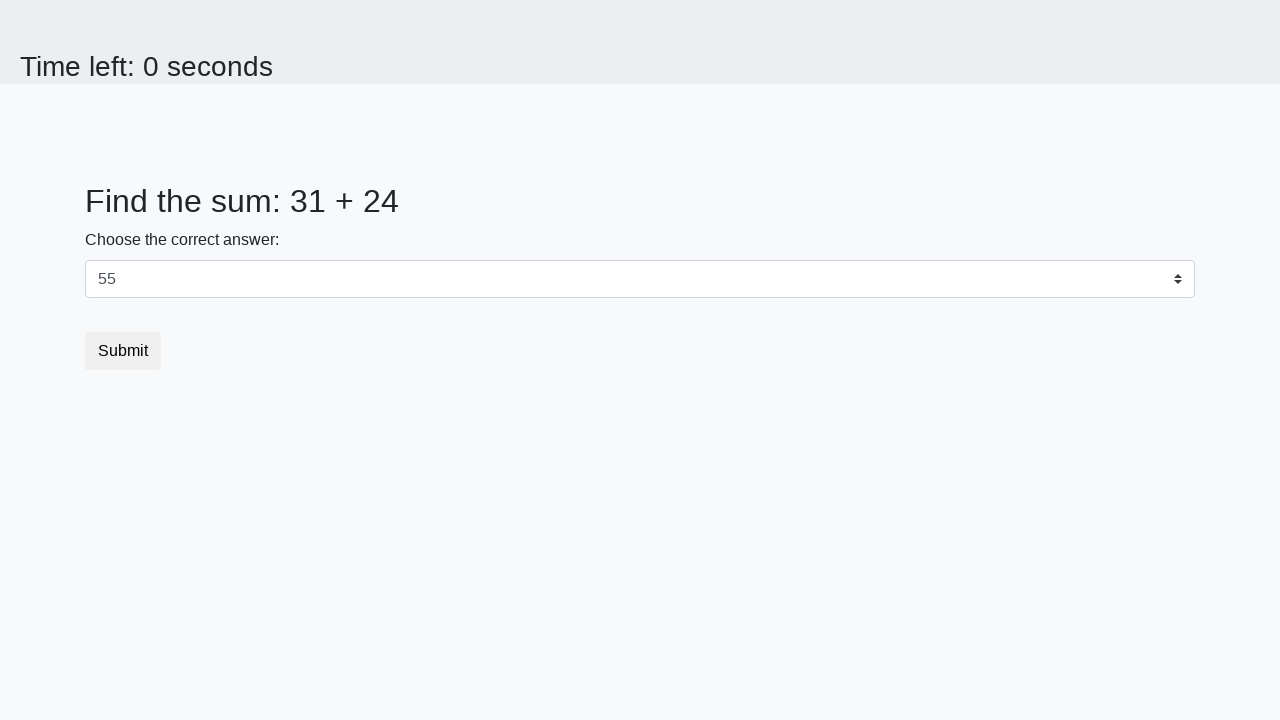

Clicked submit button to submit the form at (123, 351) on button.btn.btn-default
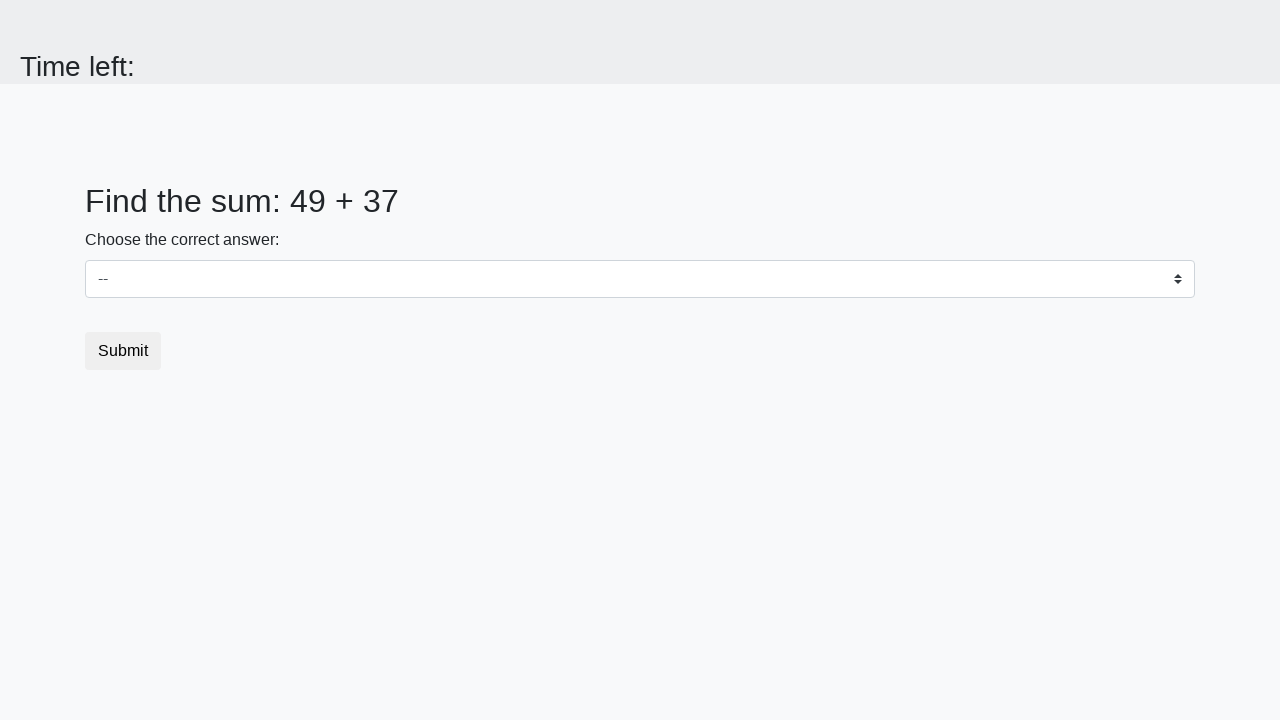

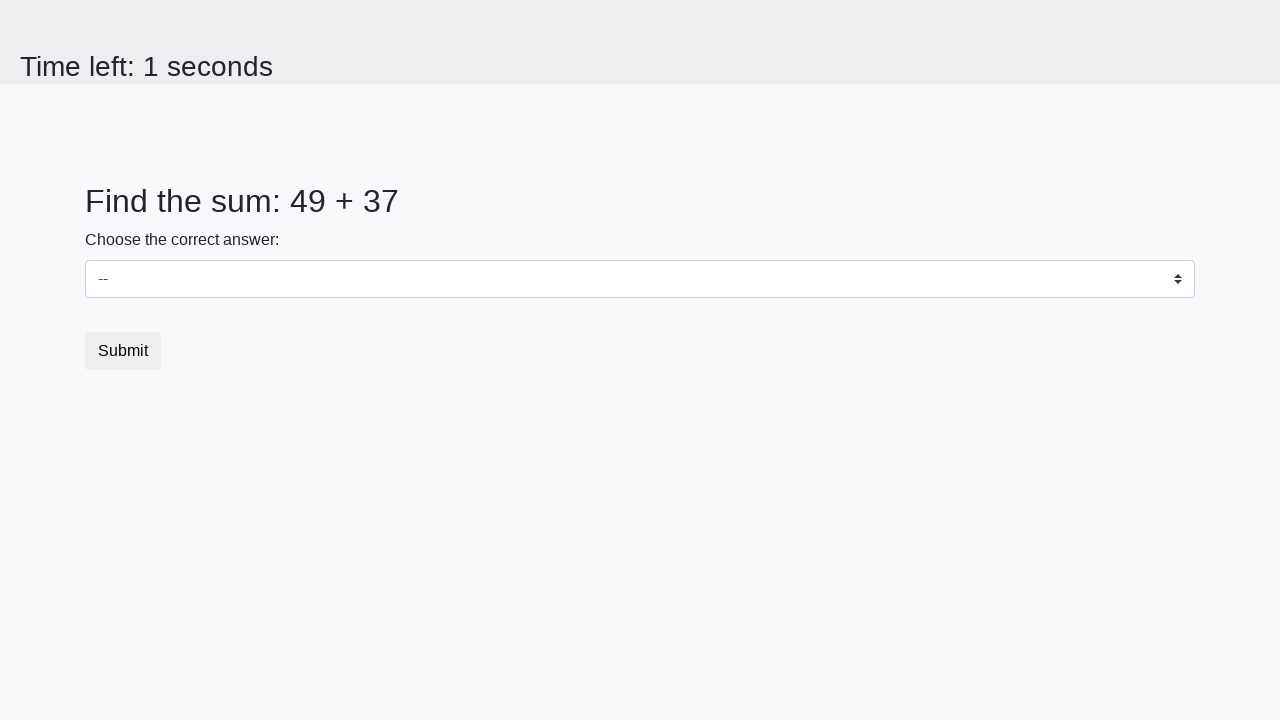